Tests search functionality on a metal music website by searching for a band name, clicking on results, scrolling, and verifying album information

Starting URL: https://www.spirit-of-metal.com/

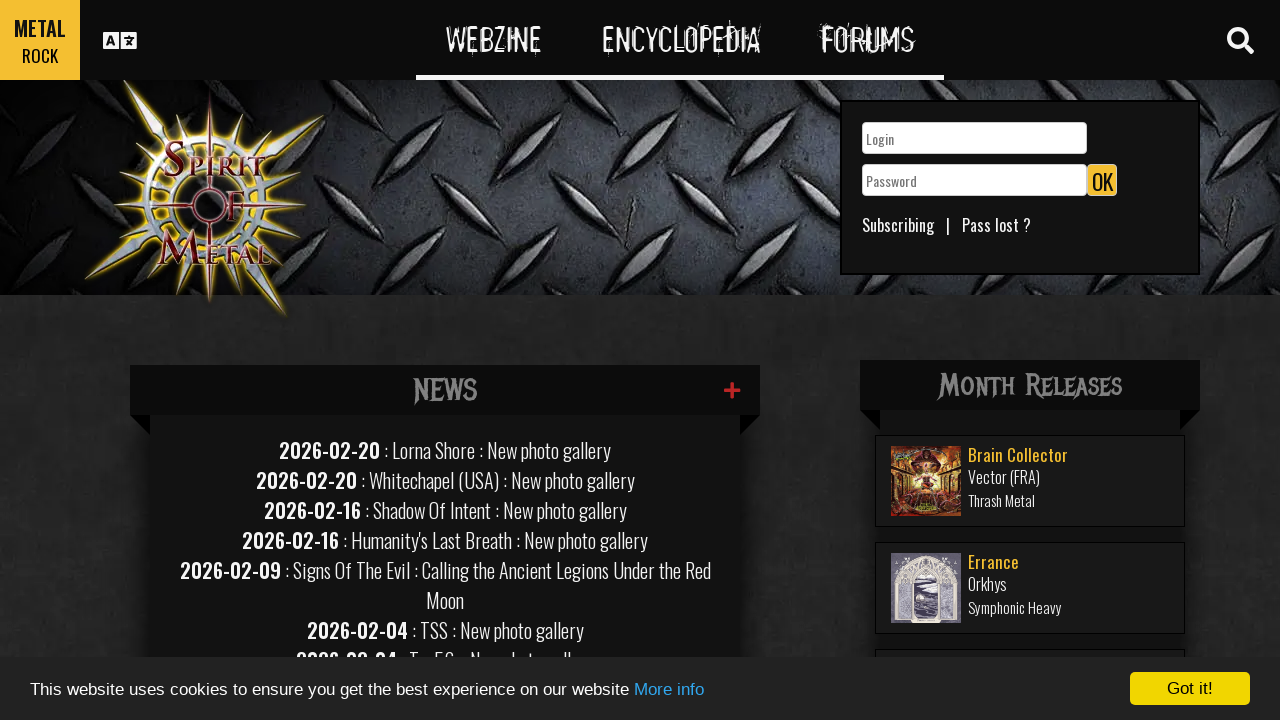

Clicked search toggle to open search at (1240, 40) on #search-toggle
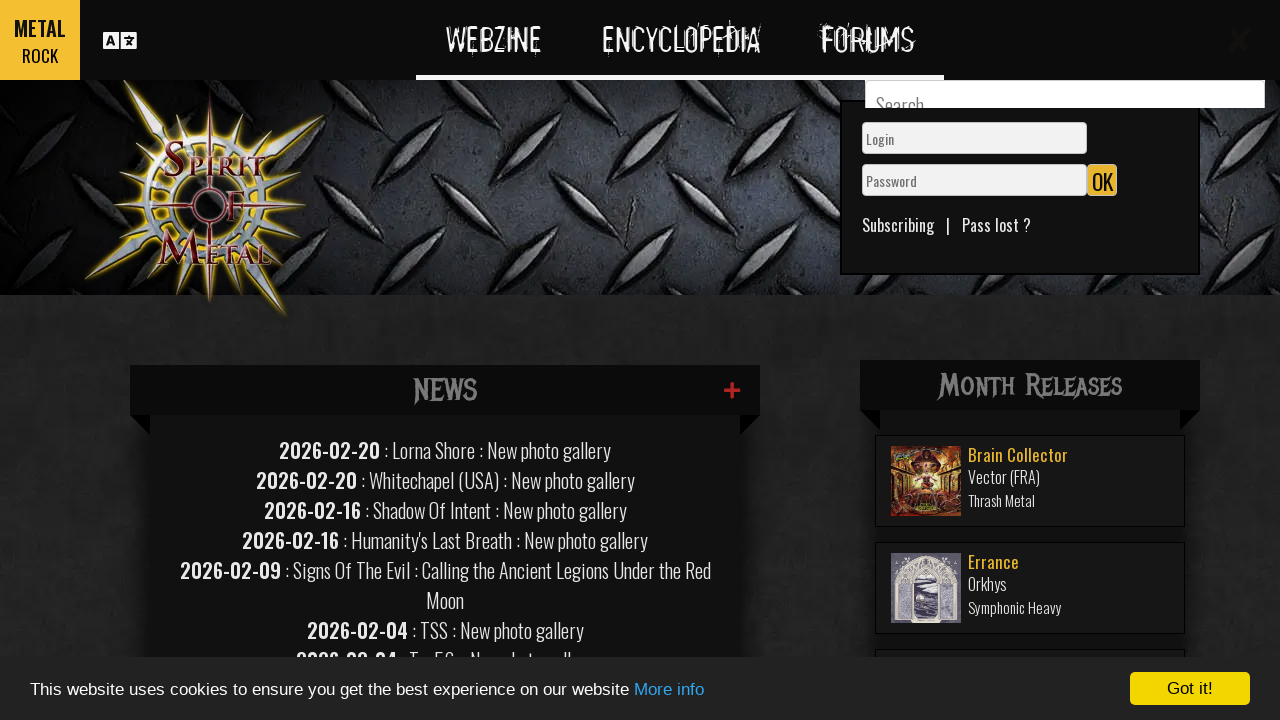

Filled search field with 'skepticism' on #GlobalSearchField
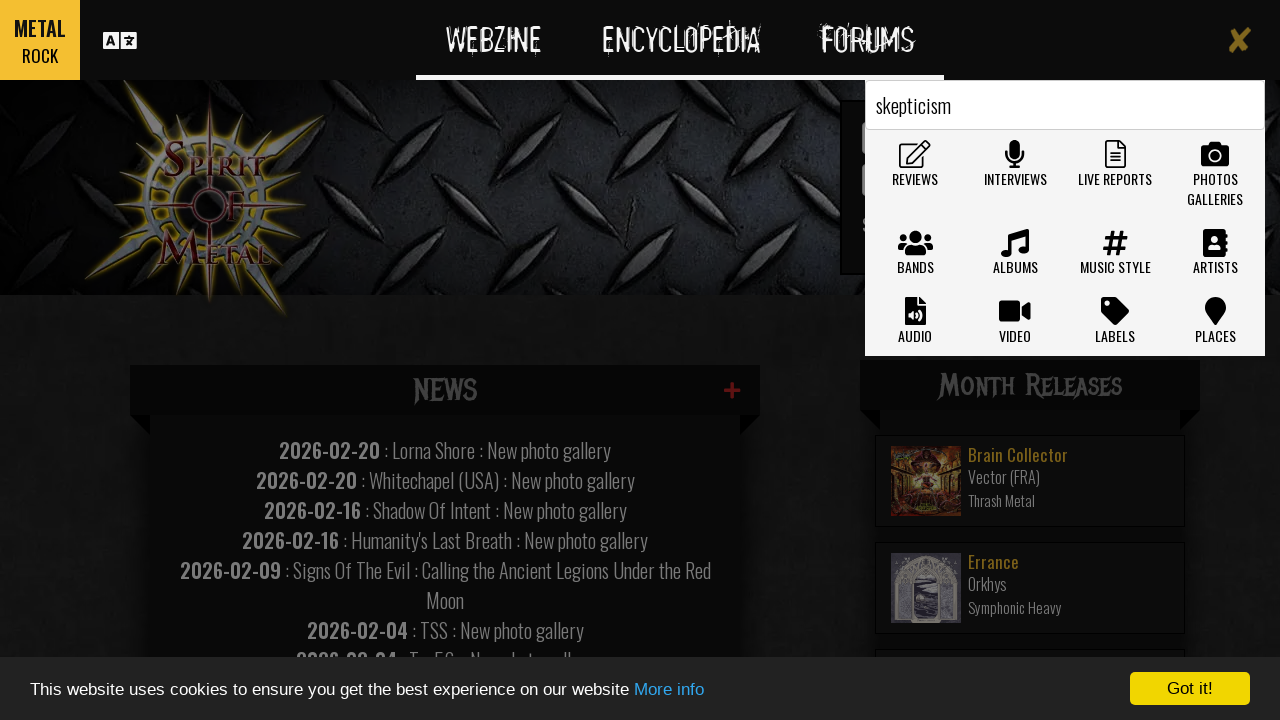

Pressed Enter to submit search on #GlobalSearchField
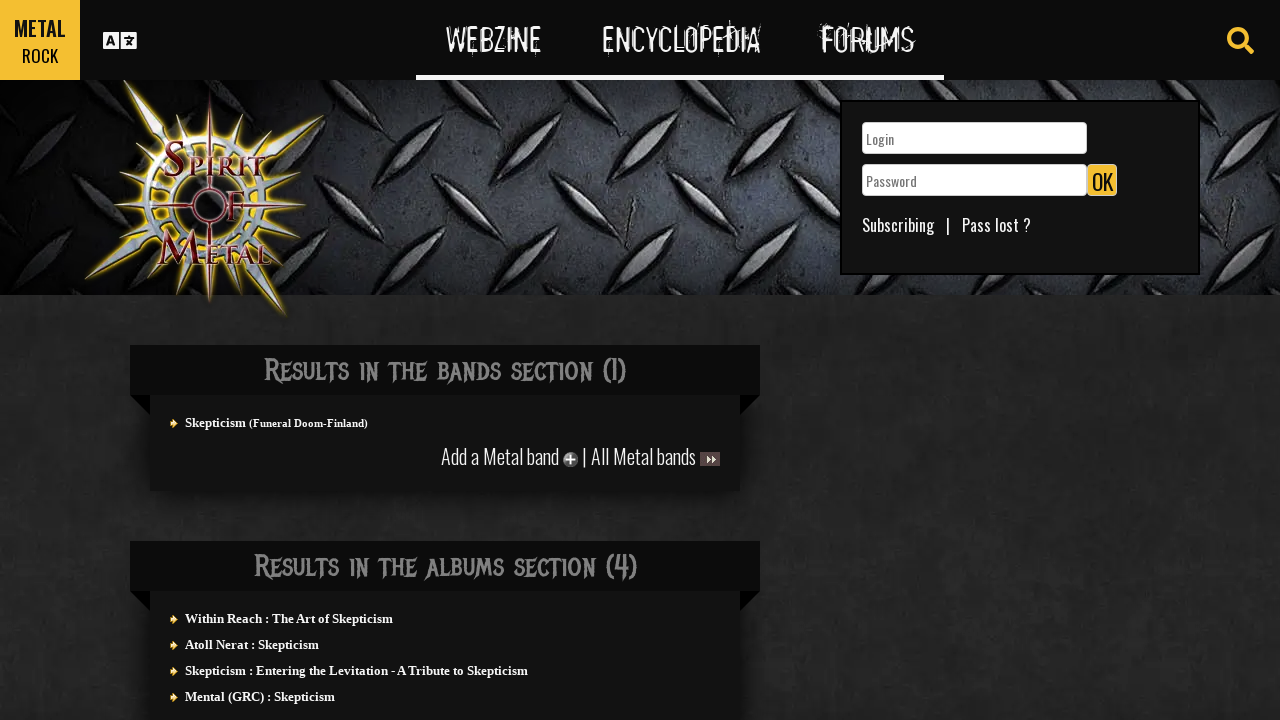

Clicked on first search result at (216, 422) on xpath=//*[@id='actuality']/div/div/section[1]/div/ul/a
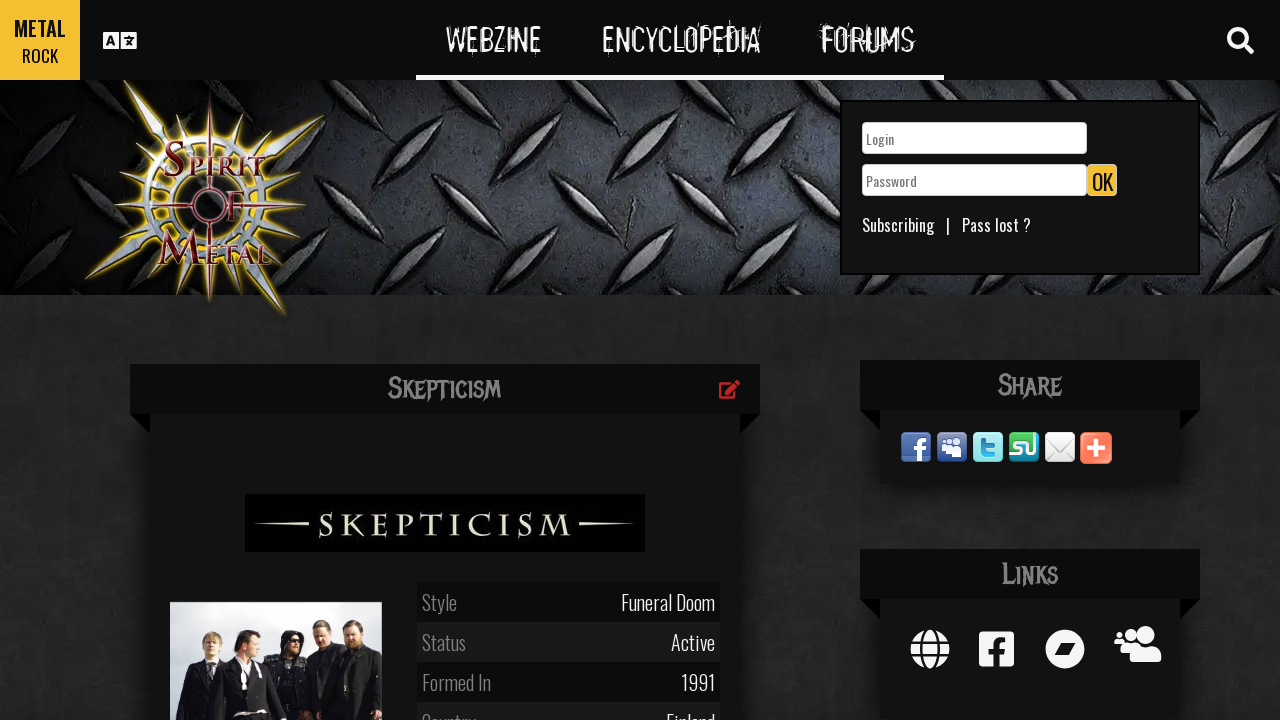

Waited 500ms for page to load
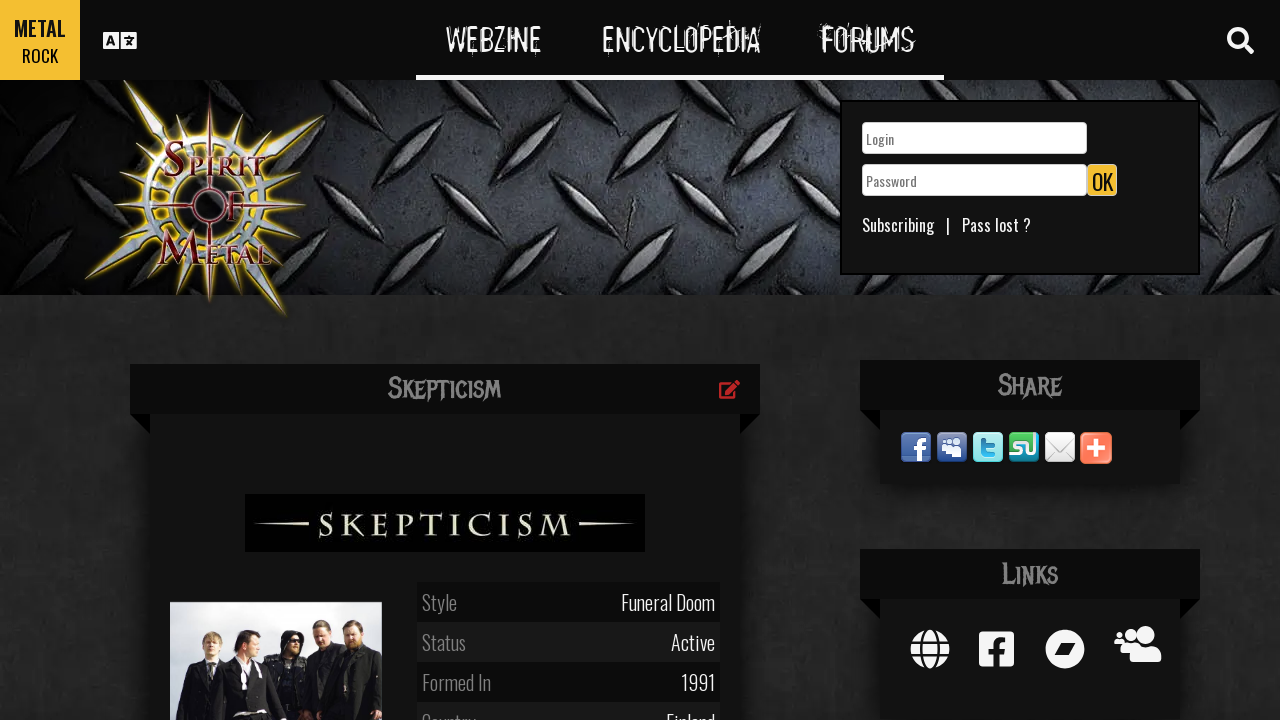

Scrolled down to position 1430
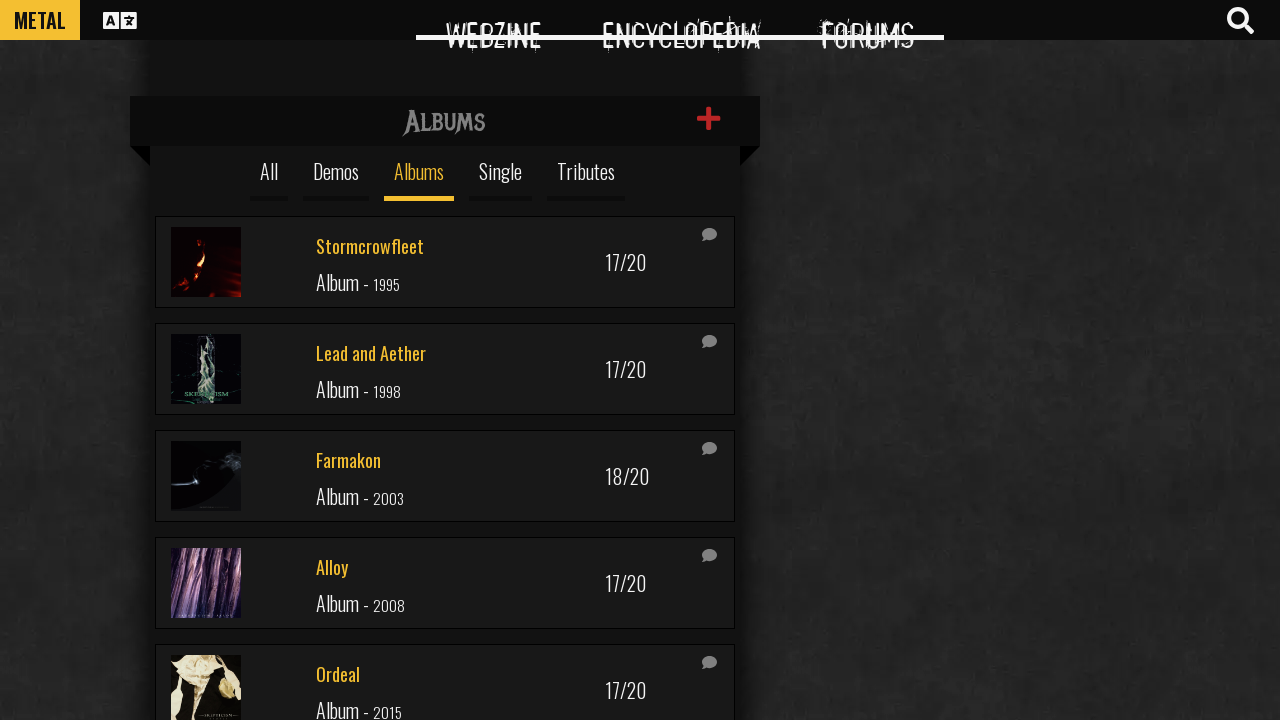

Clicked on album link at (445, 674) on xpath=//*[@id='infinitescroll']/div[5]/a
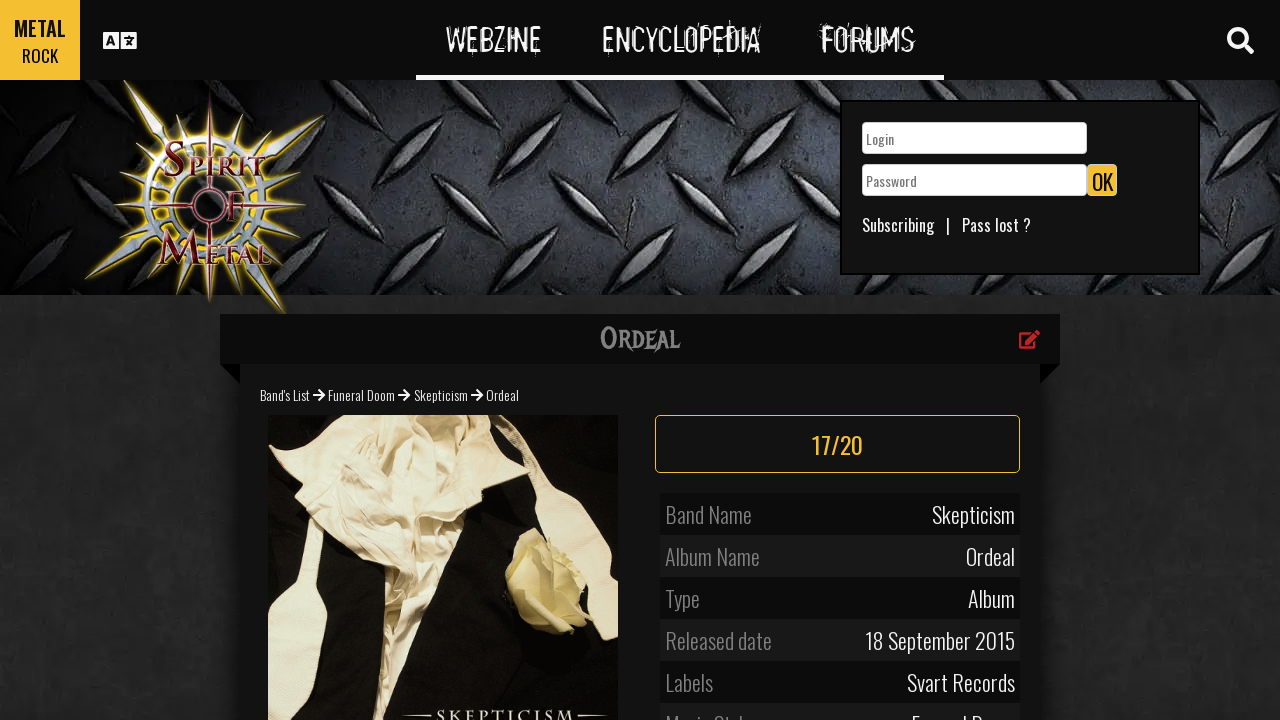

Album name element loaded and verified
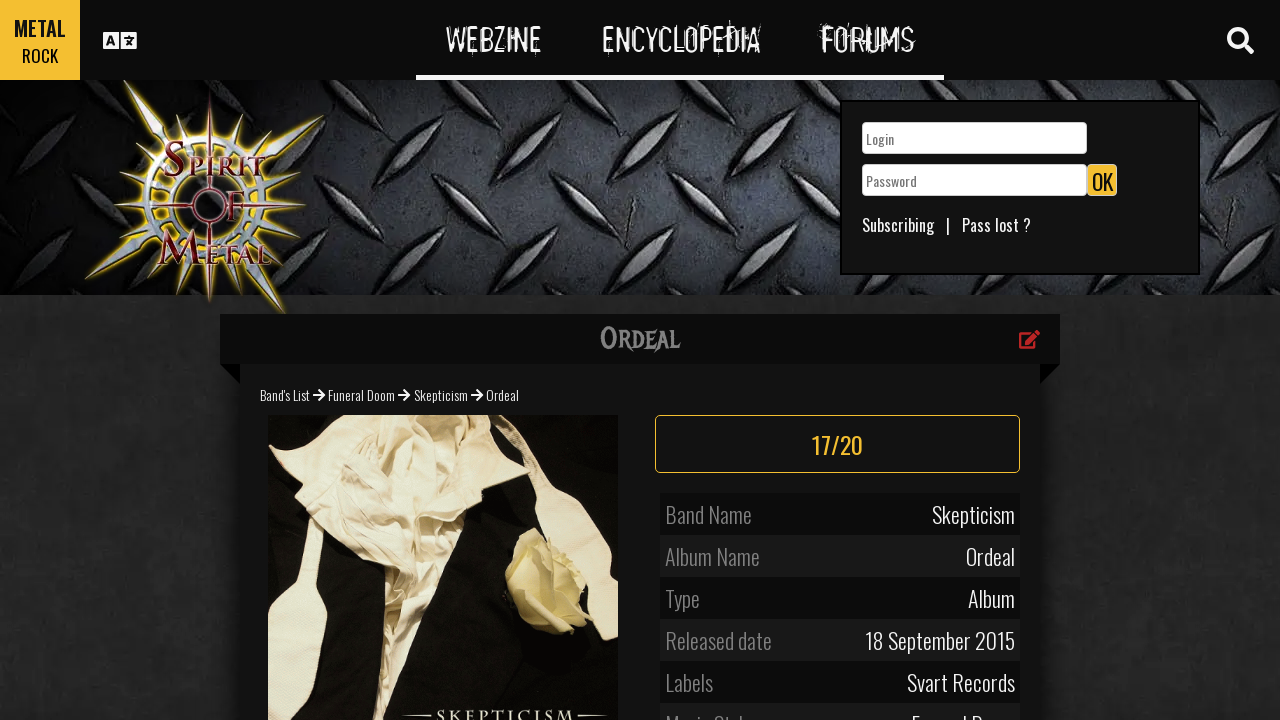

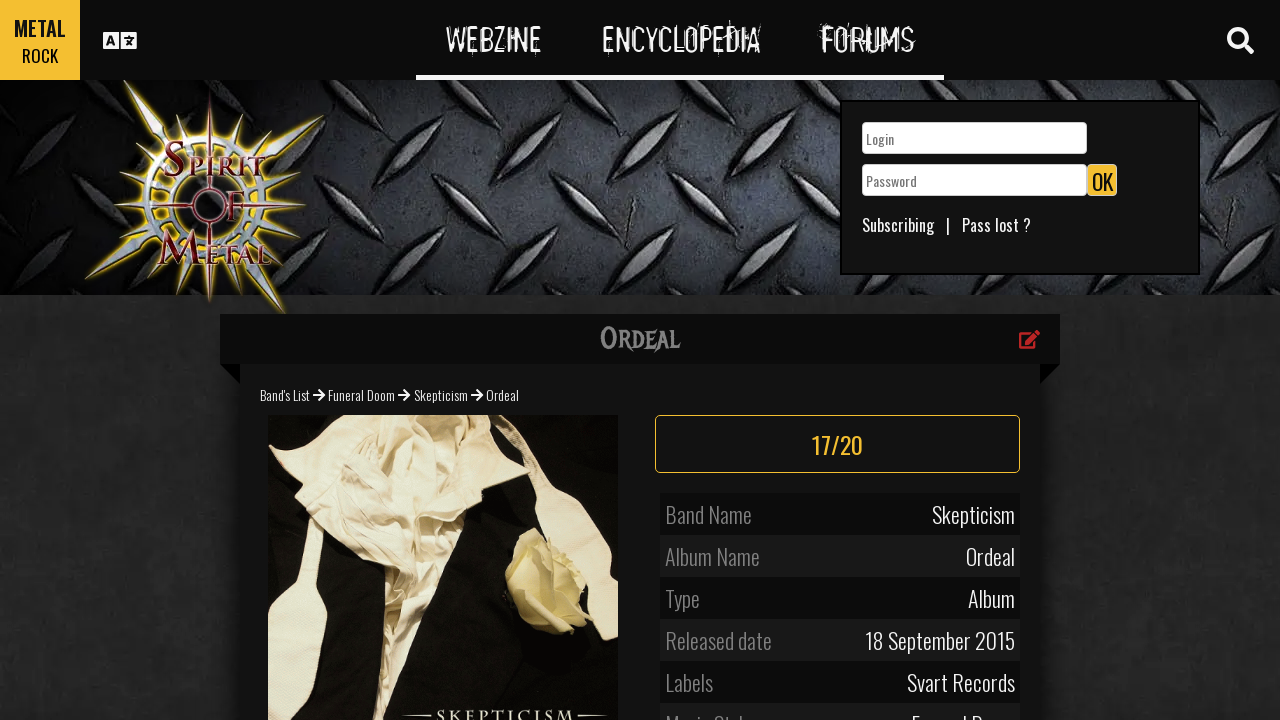